Tests the ability to highlight an element on the page by temporarily changing its border style to a red dashed line, waiting briefly, then reverting the style back to the original.

Starting URL: http://the-internet.herokuapp.com/large

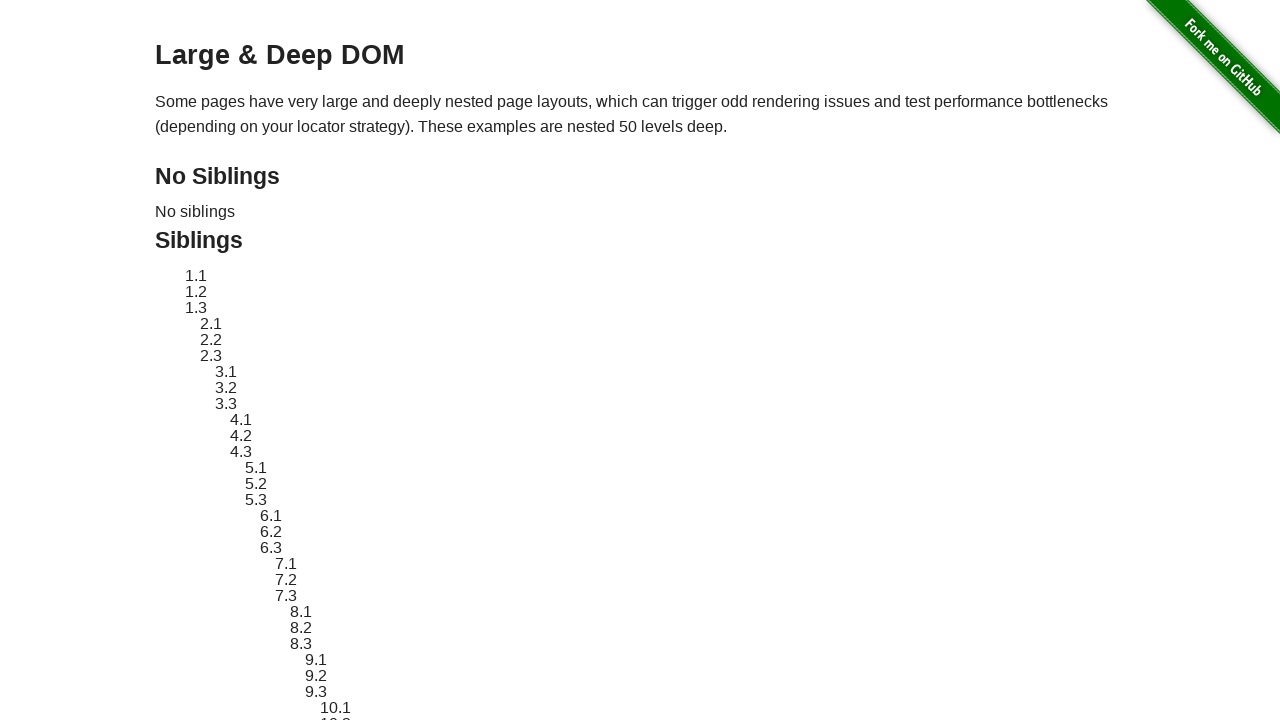

Located target element with ID 'sibling-2.3'
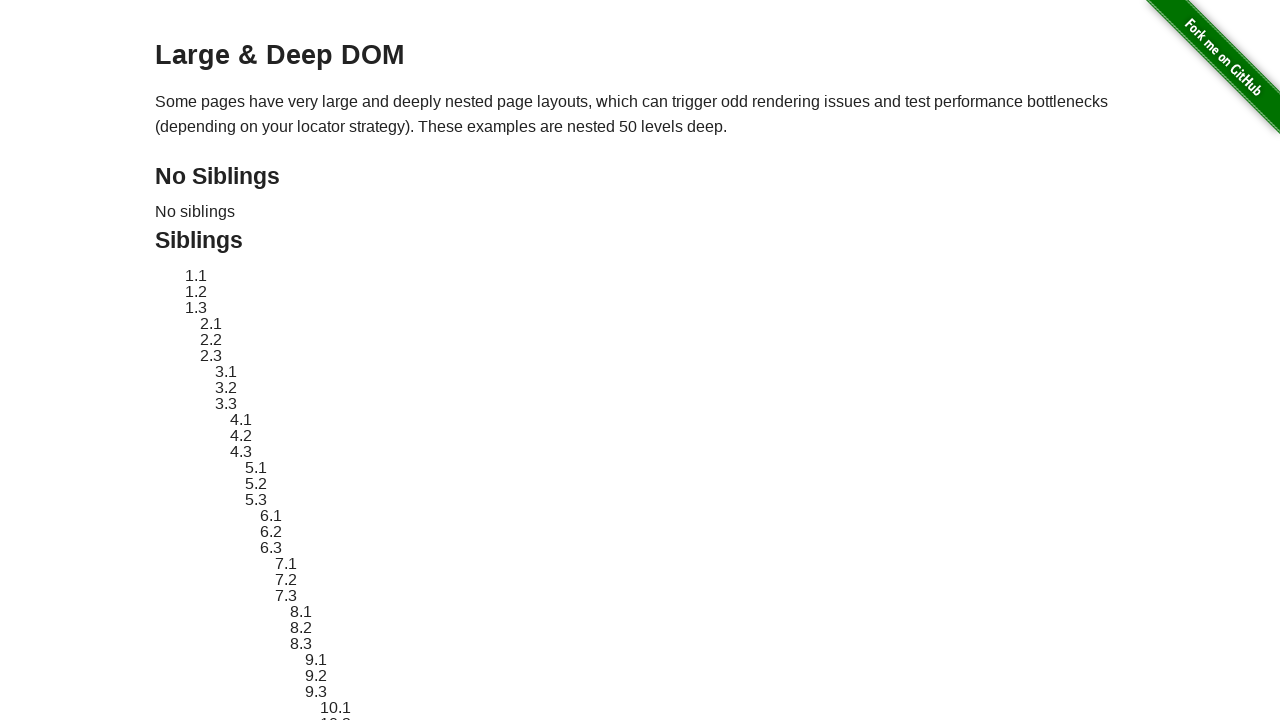

Target element is now visible
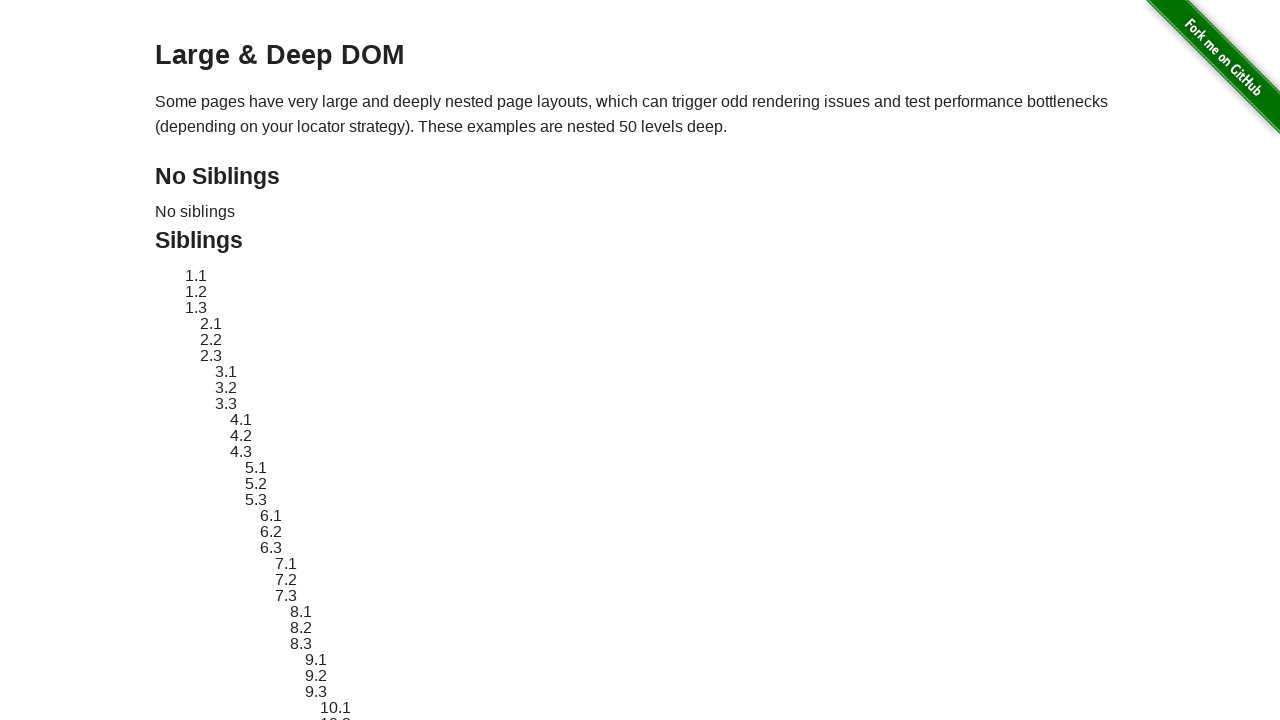

Stored original style attribute of target element
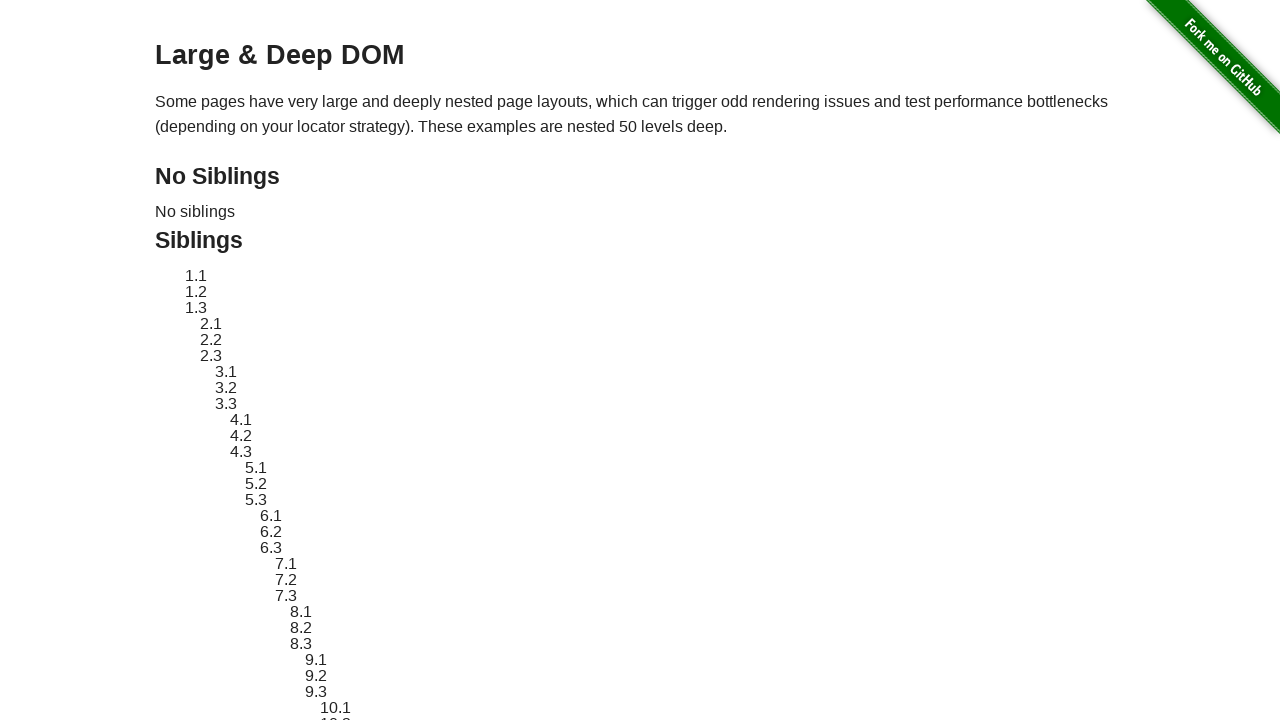

Applied red dashed border highlight to target element
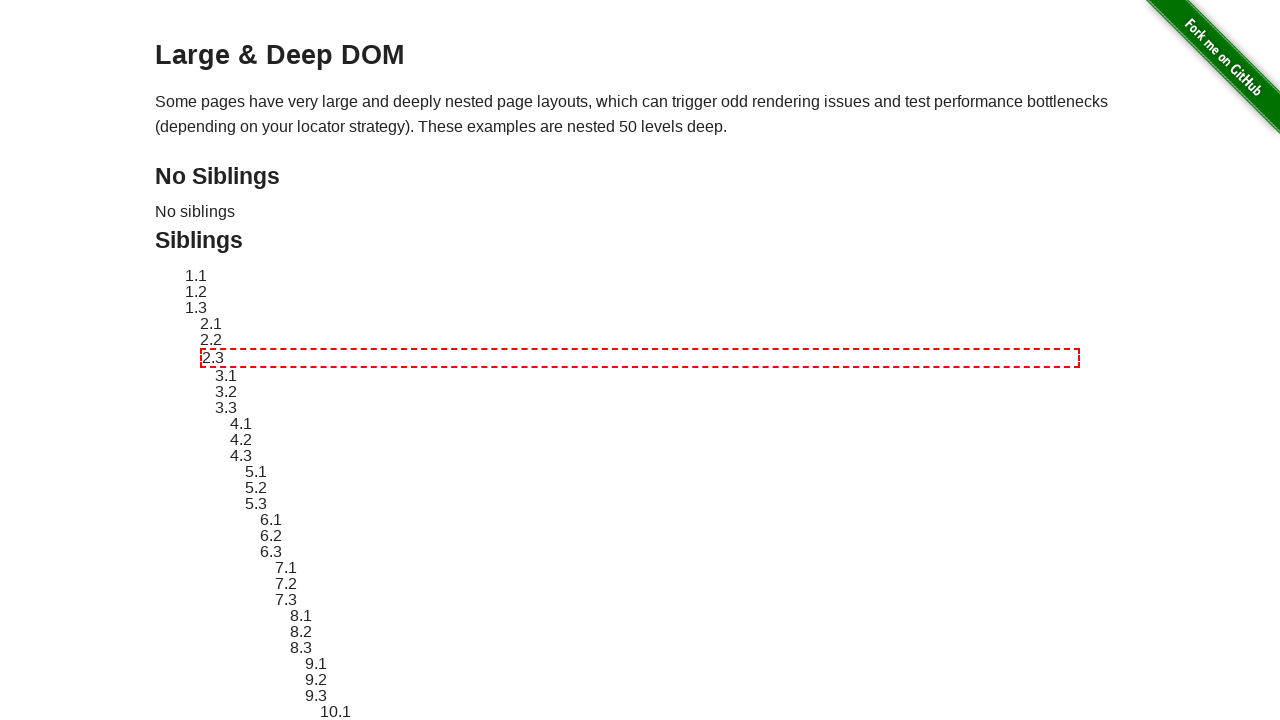

Waited 2 seconds to display the highlight
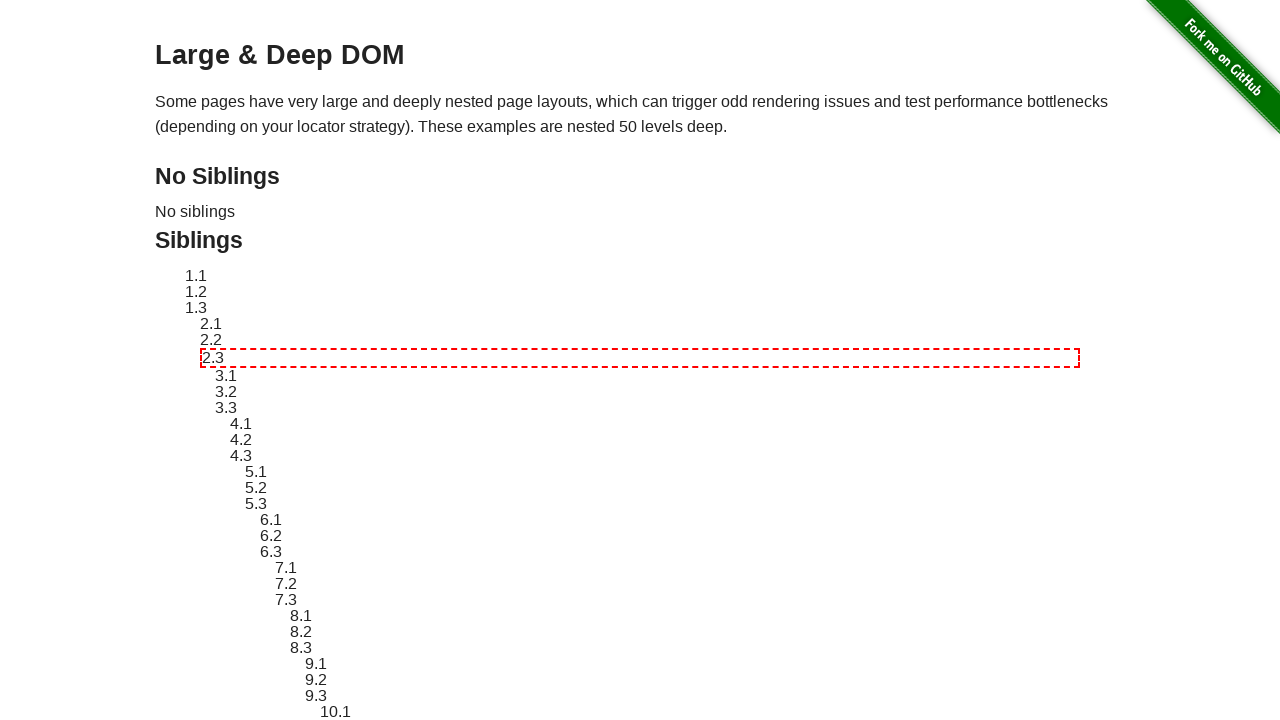

Reverted target element to its original style
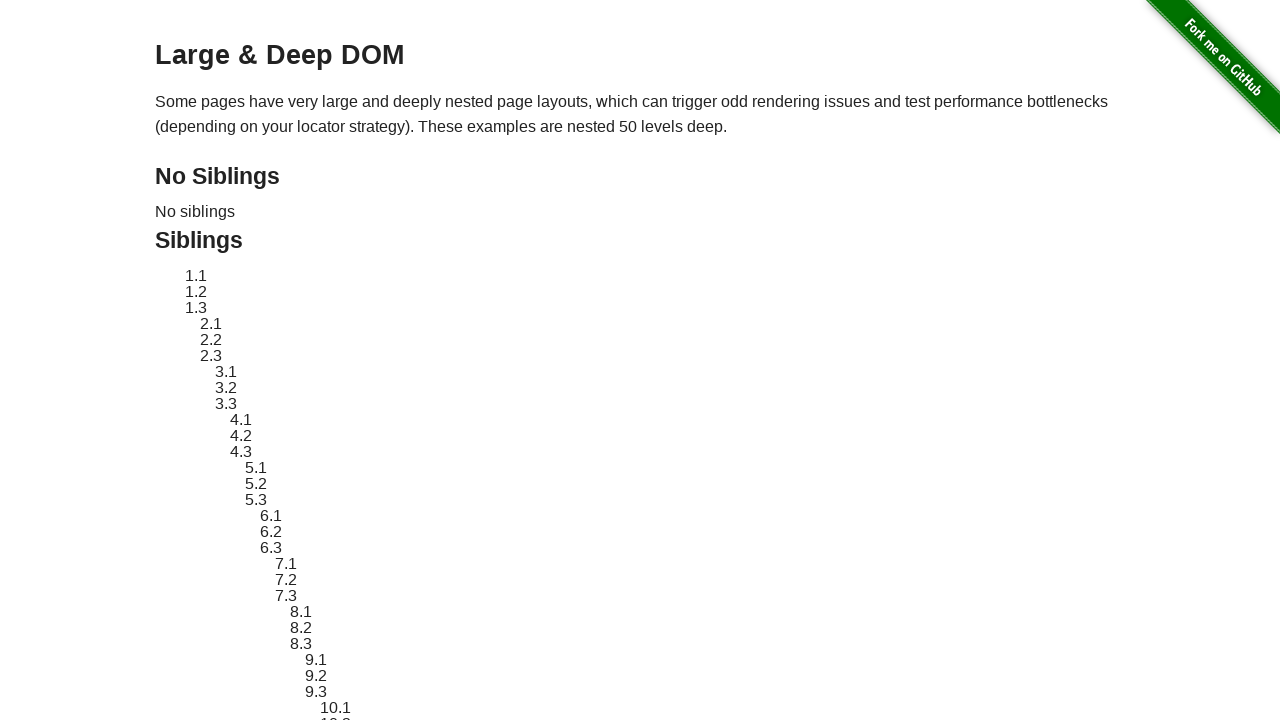

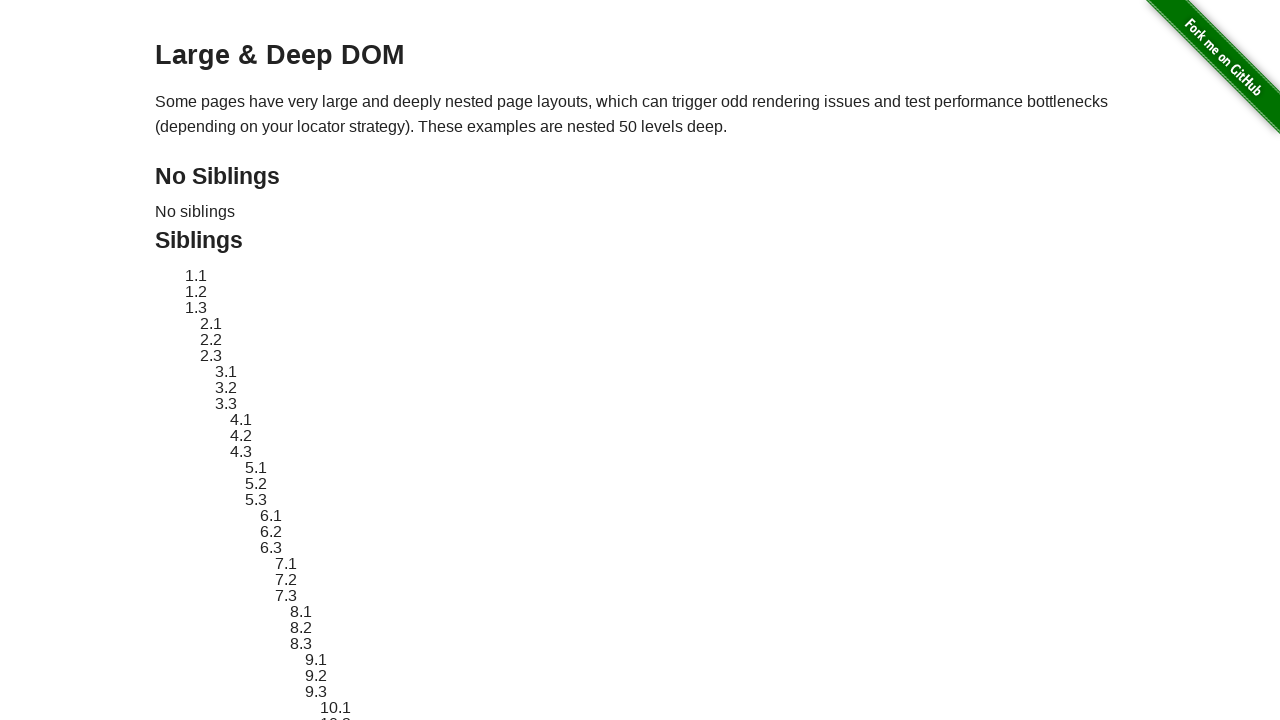